Tests double-click, right-click, and dynamic click button interactions and verifies corresponding messages appear

Starting URL: https://demoqa.com/buttons

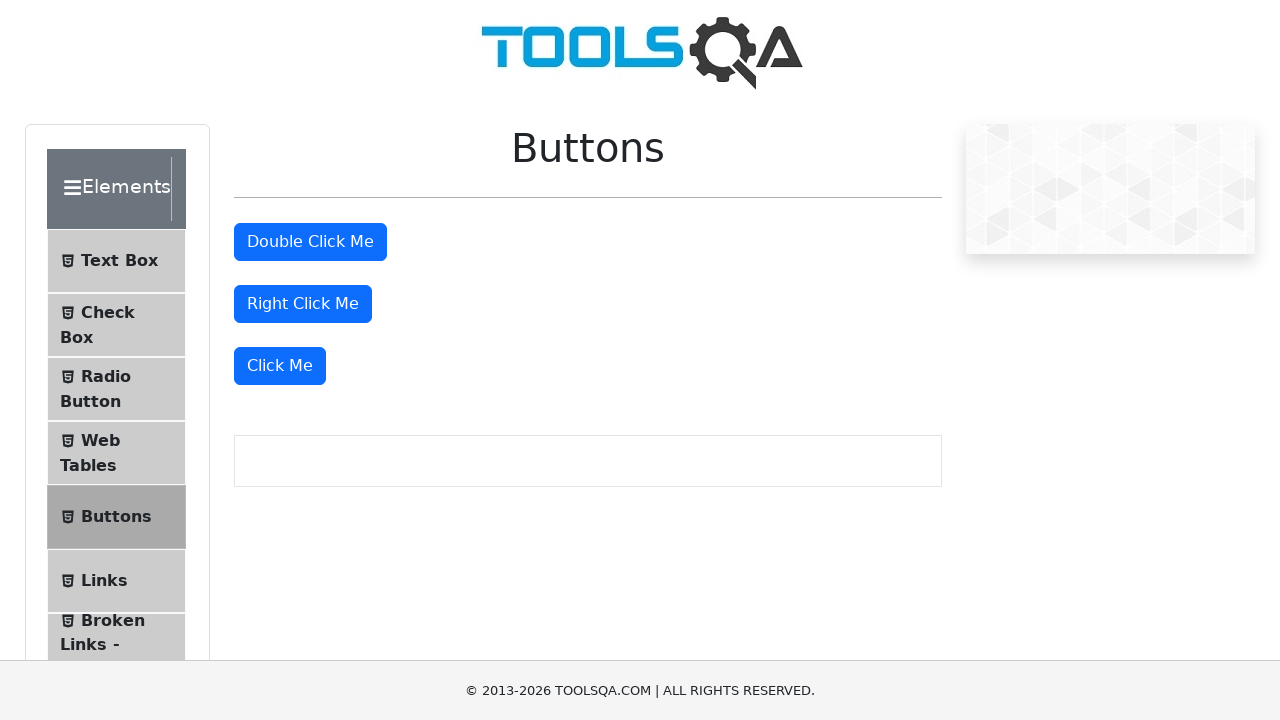

Located all buttons on the page
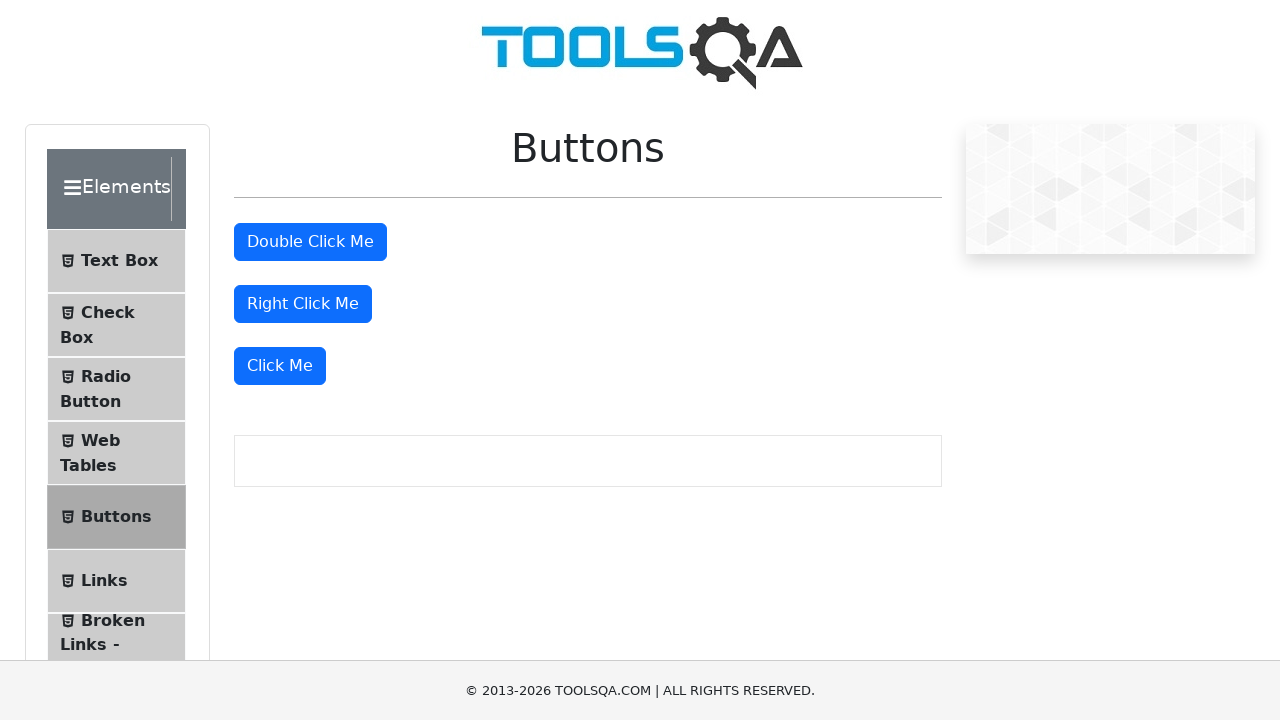

Double-clicked the second button at (310, 242) on button >> nth=1
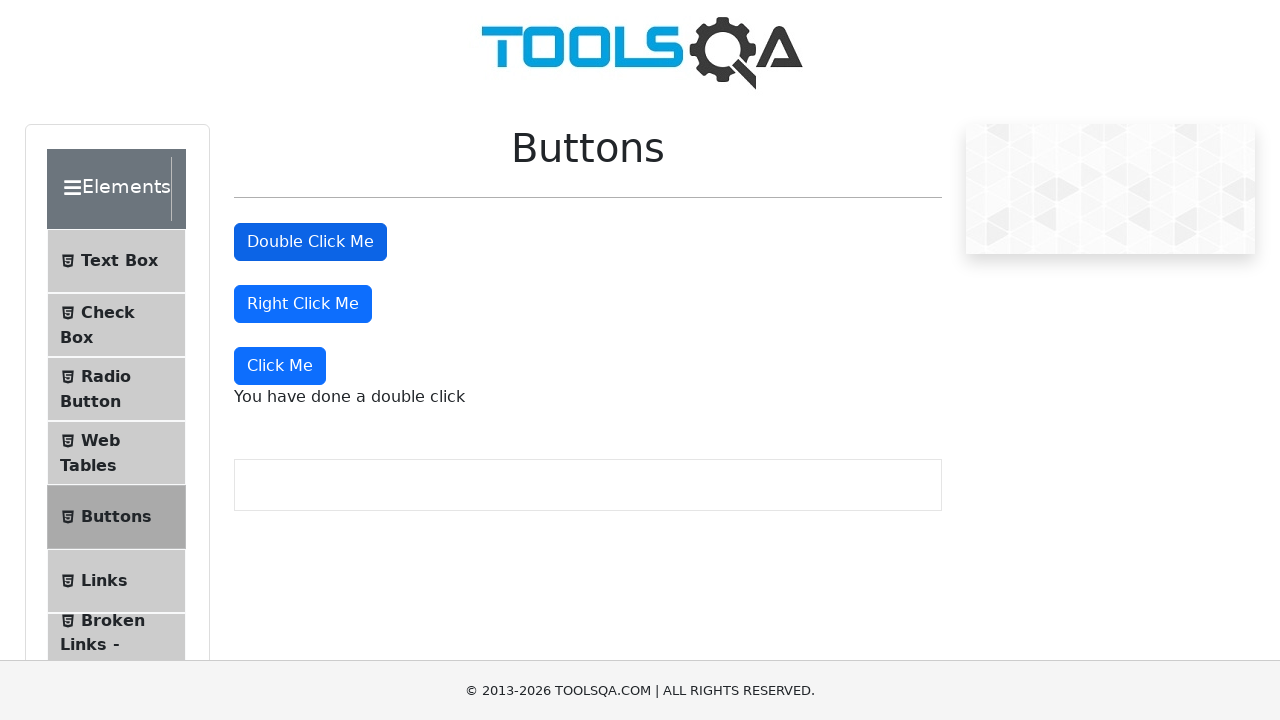

Retrieved double-click message text
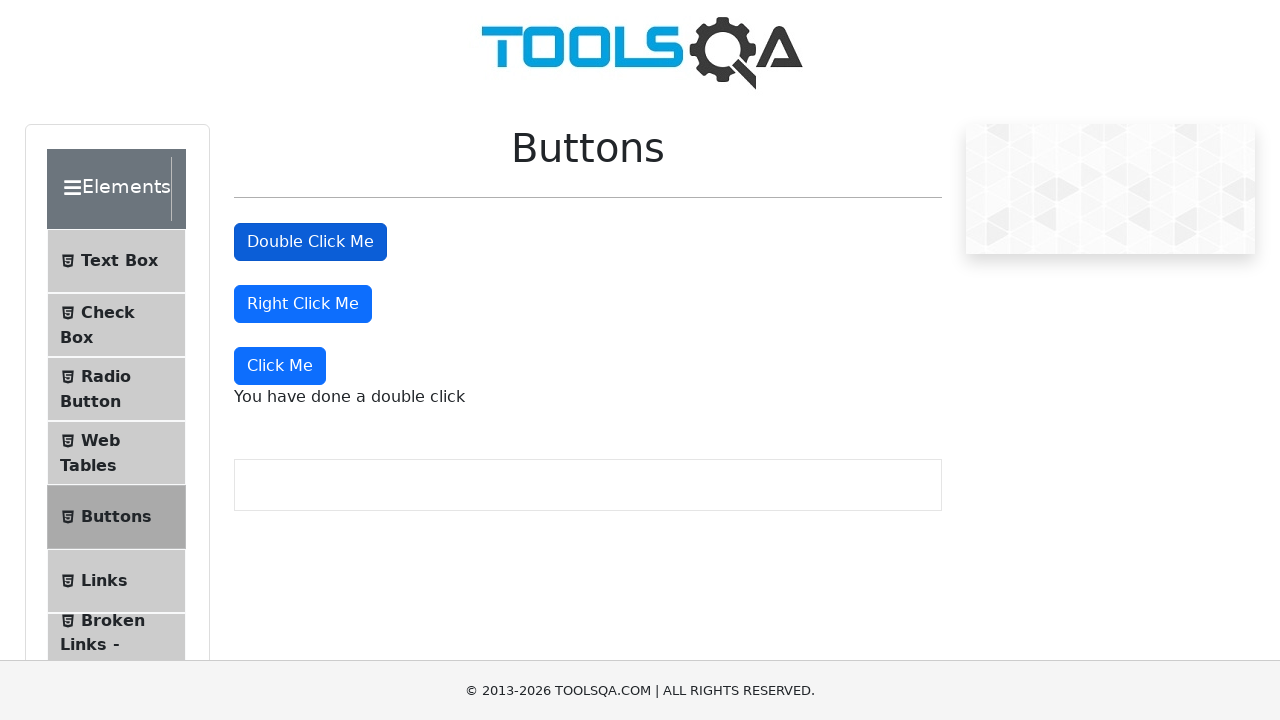

Verified double-click message contains expected text
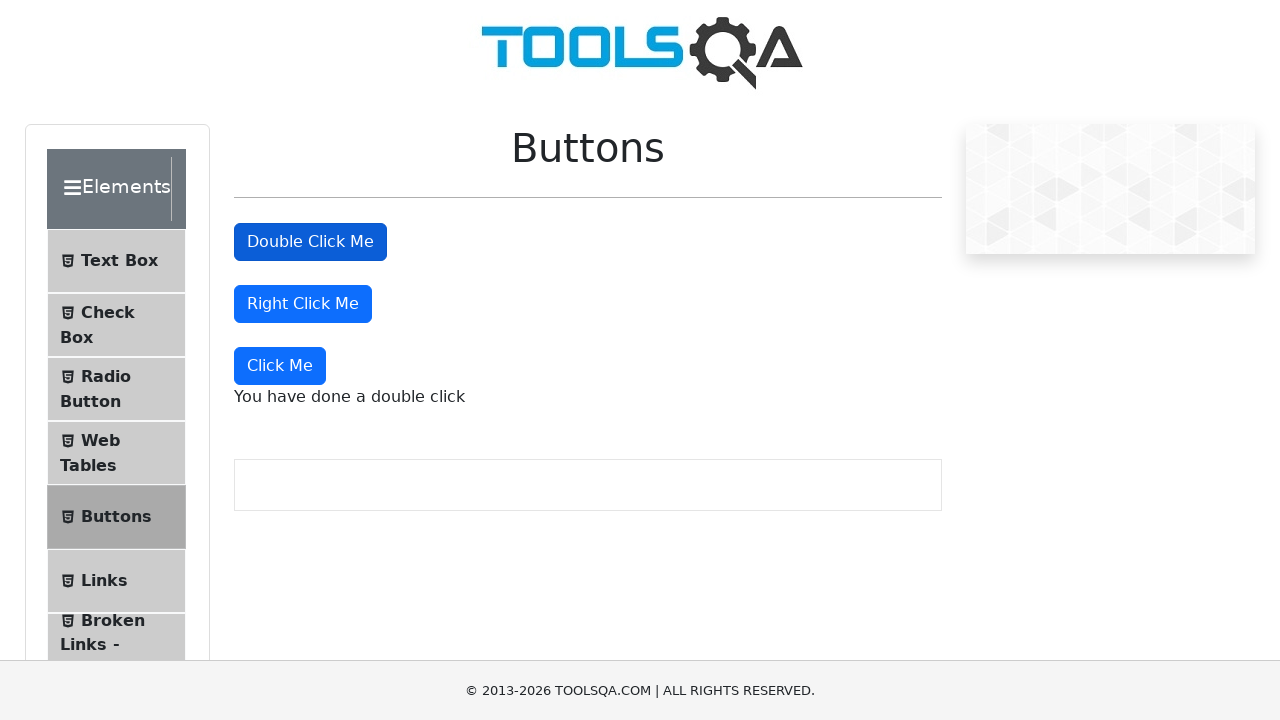

Right-clicked the third button at (303, 304) on button >> nth=2
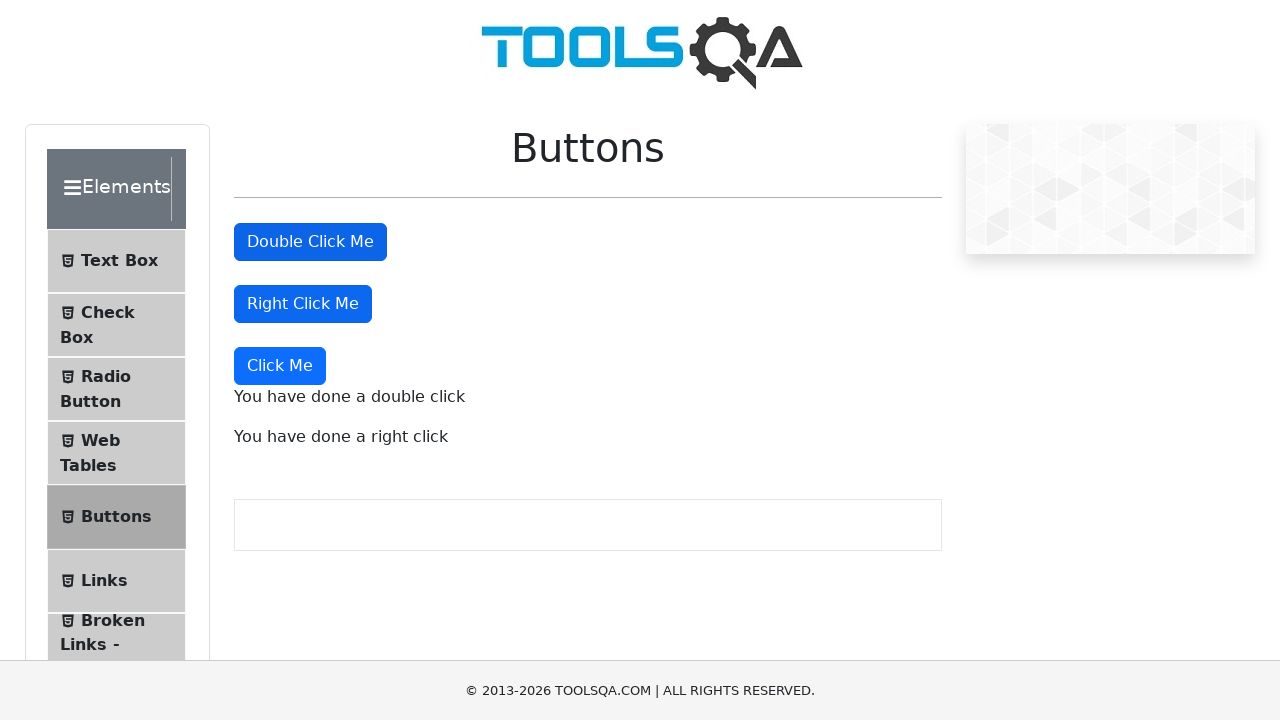

Retrieved right-click message text
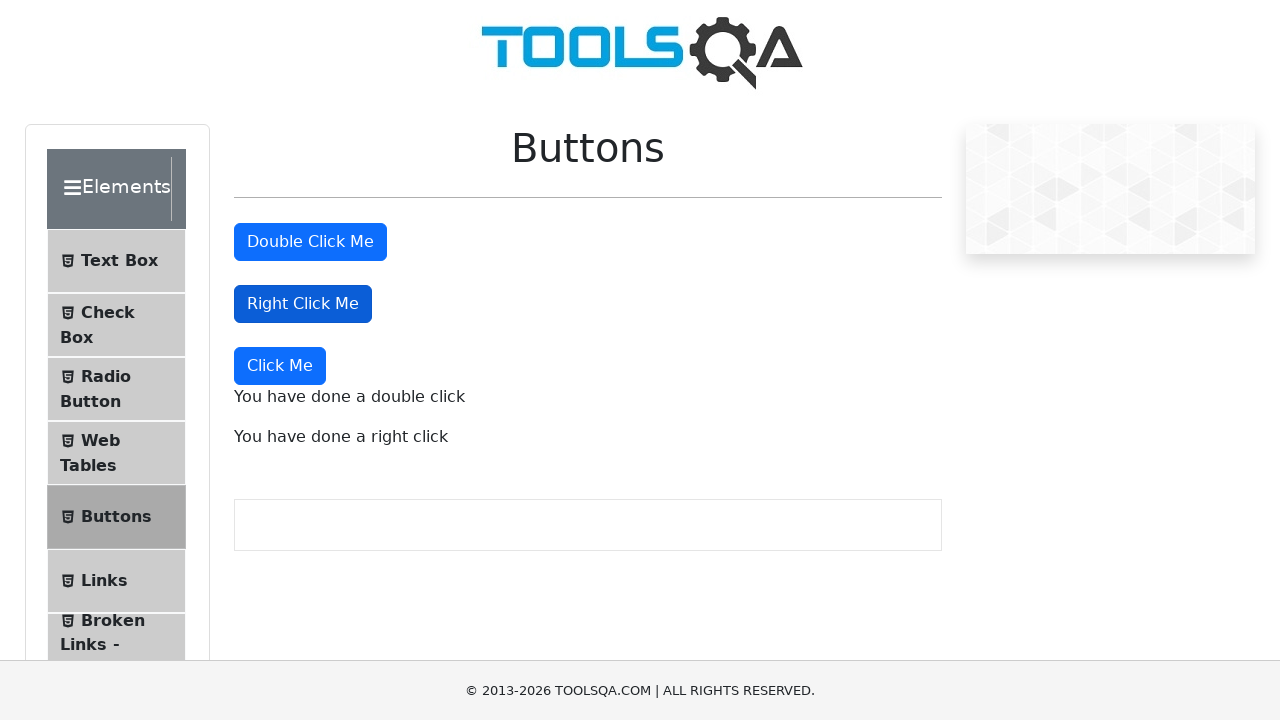

Verified right-click message contains expected text
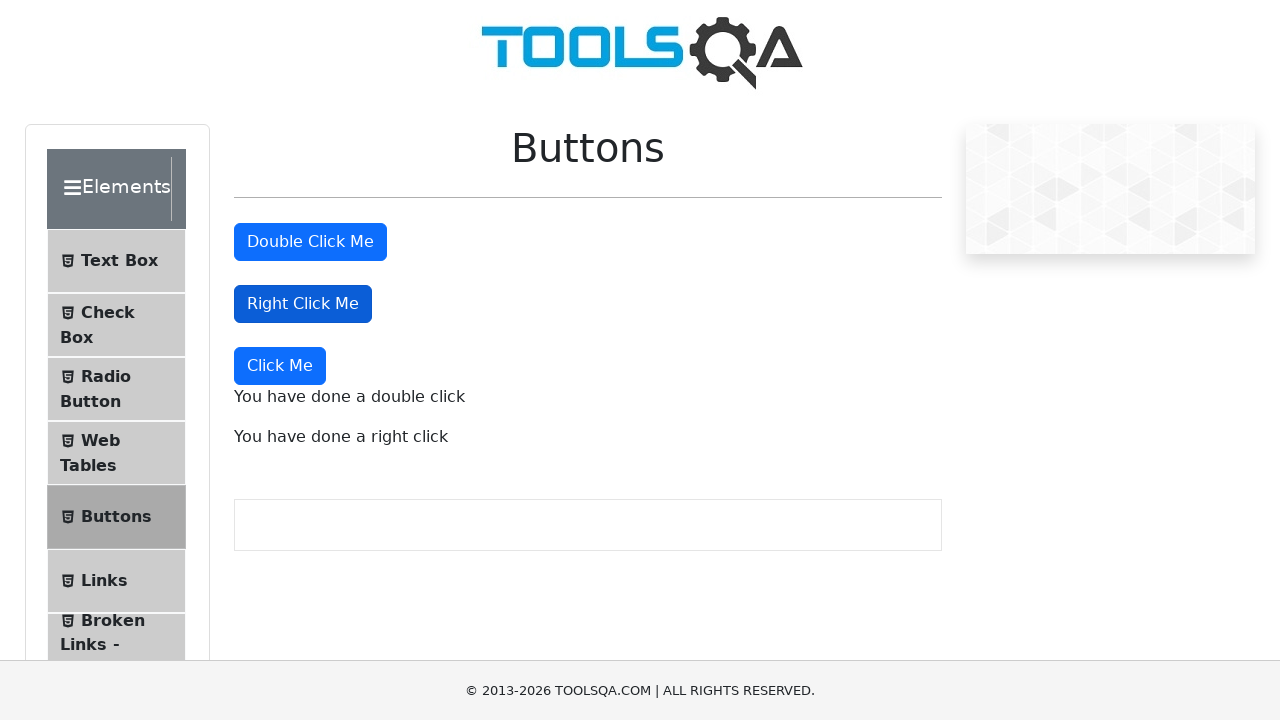

Clicked the fourth button with standard click at (280, 366) on button >> nth=3
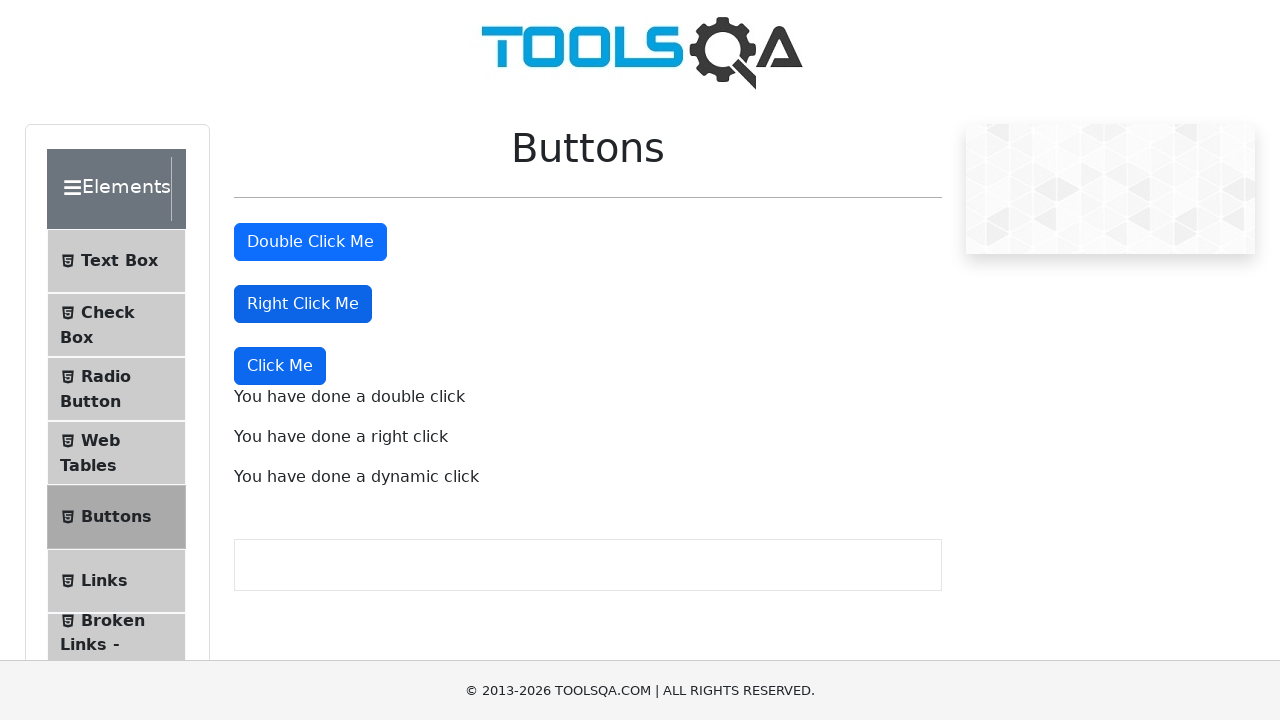

Retrieved dynamic click message text
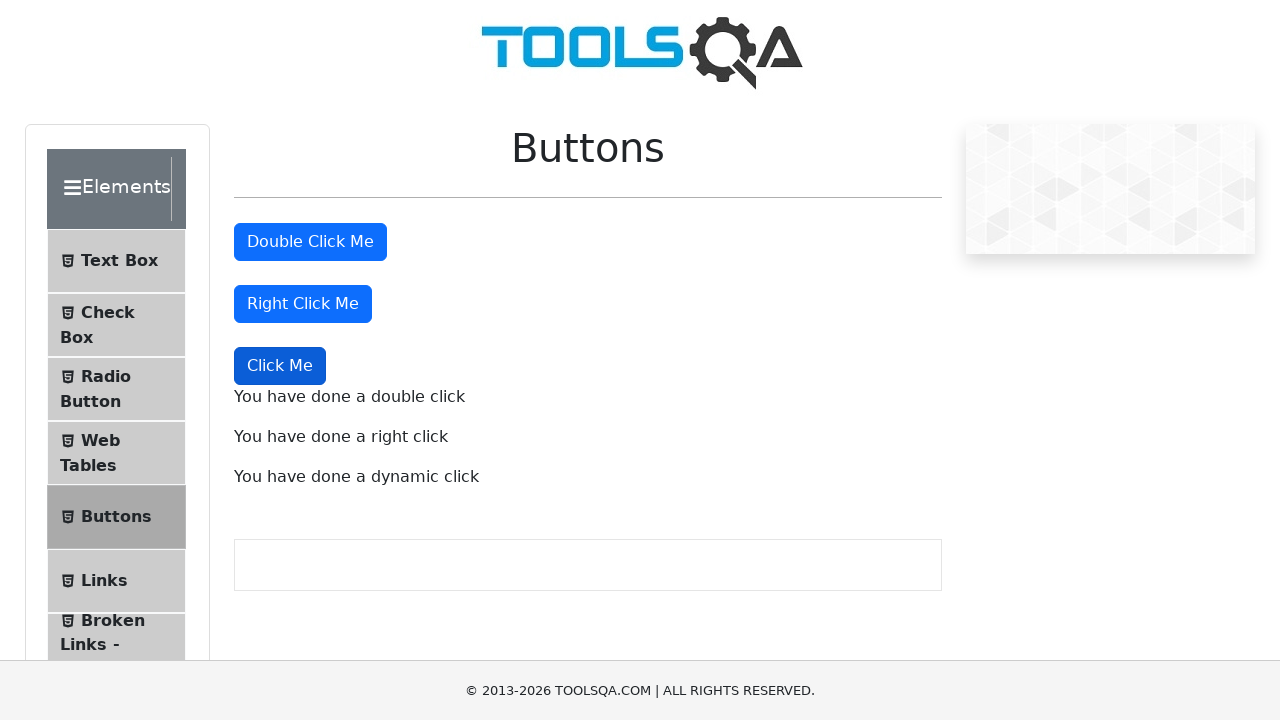

Verified dynamic click message contains expected text
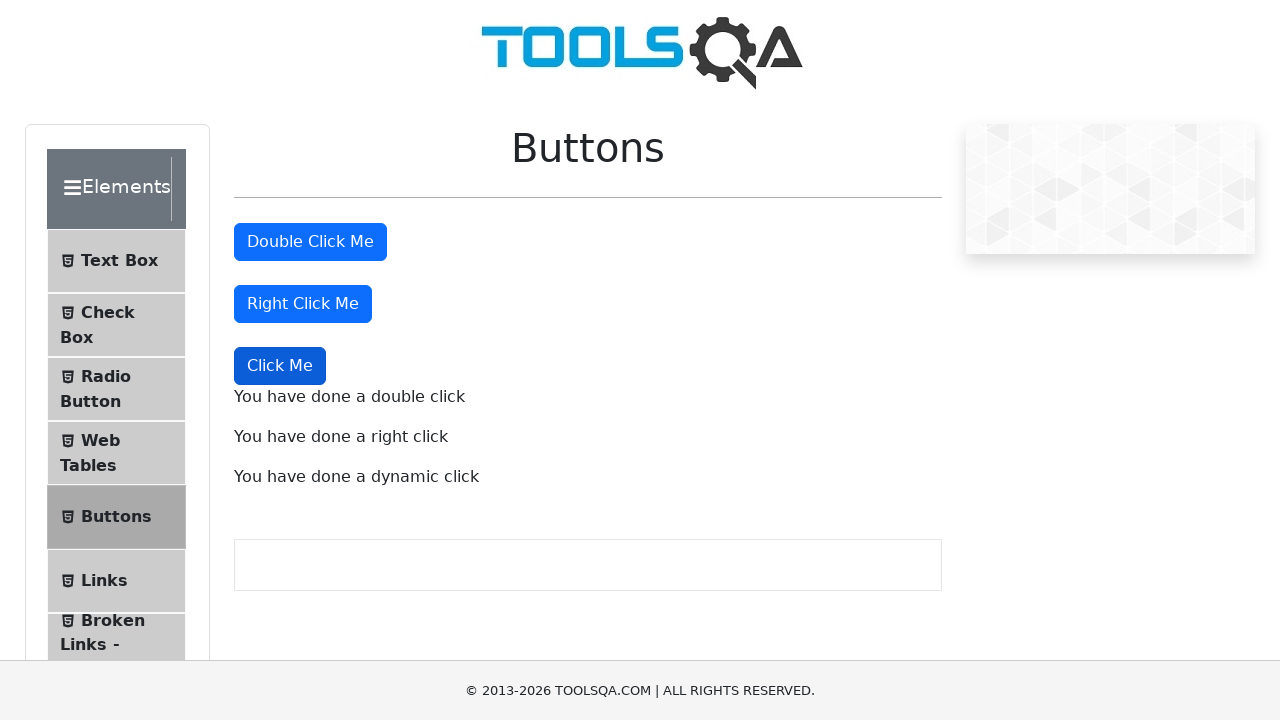

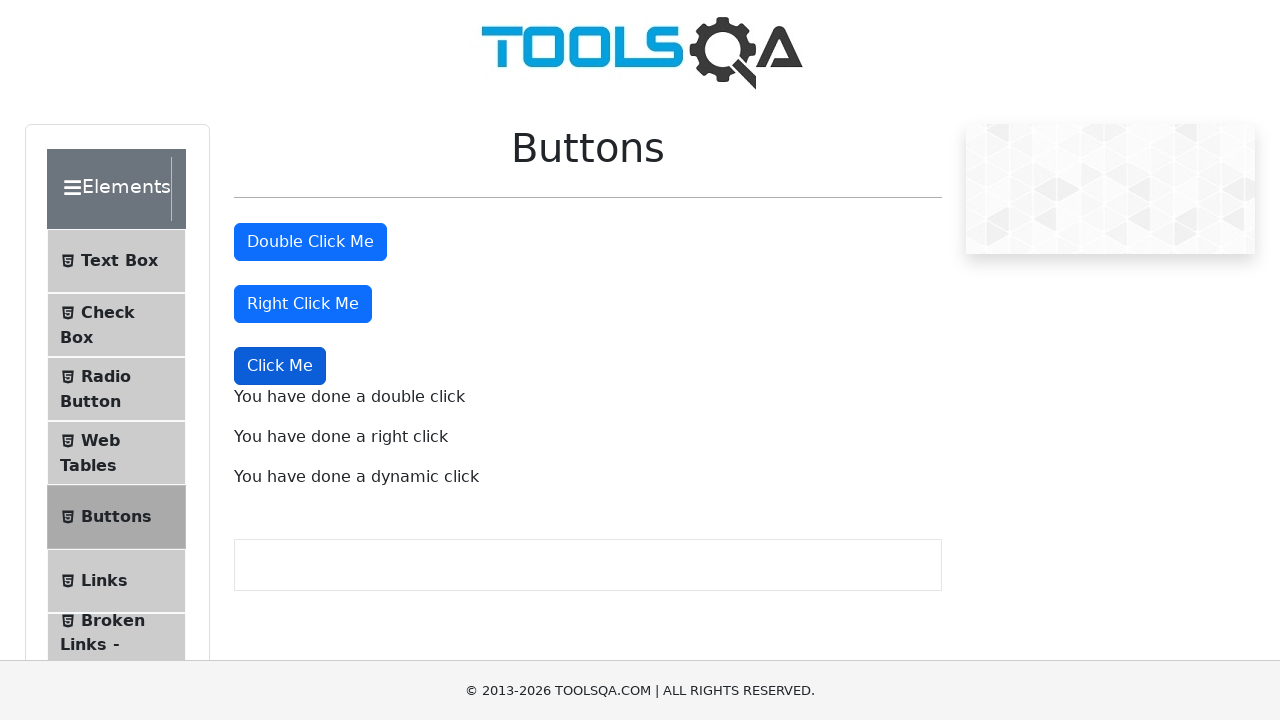